Scrolls the page down to view more content

Starting URL: https://s22203-pjatk.vercel.app/

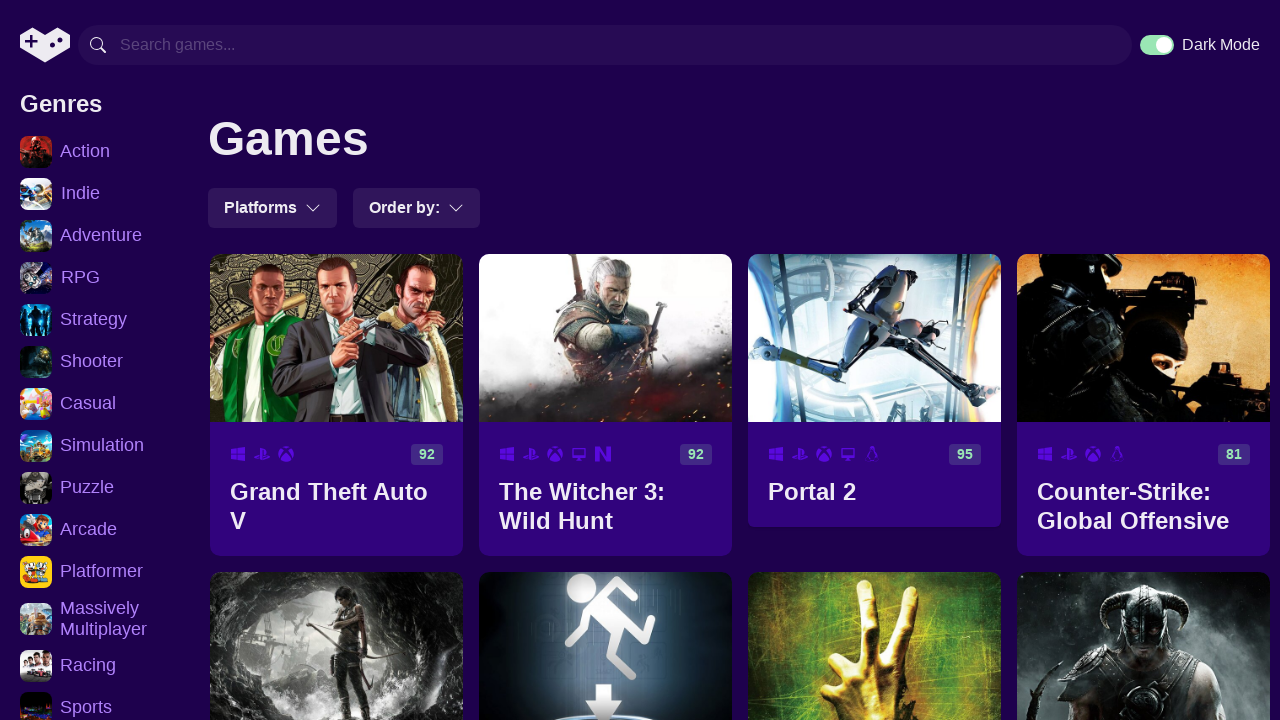

Scrolled page down by 600 pixels to view more content
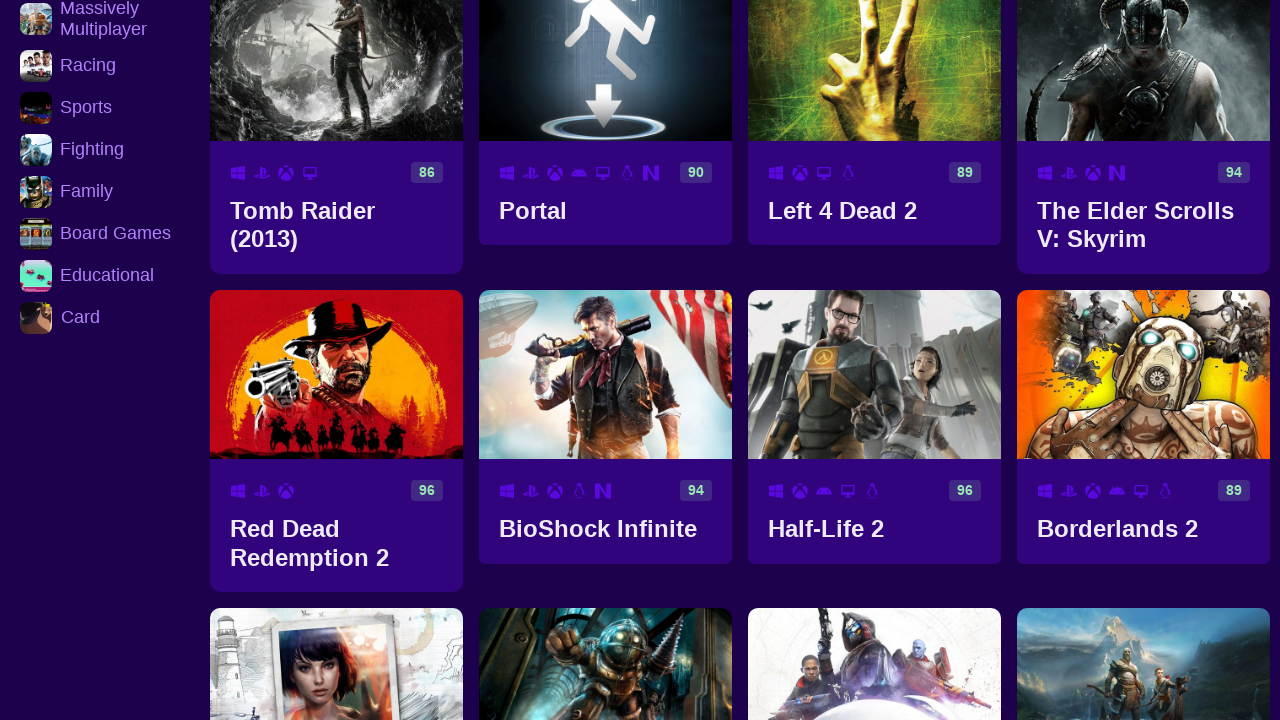

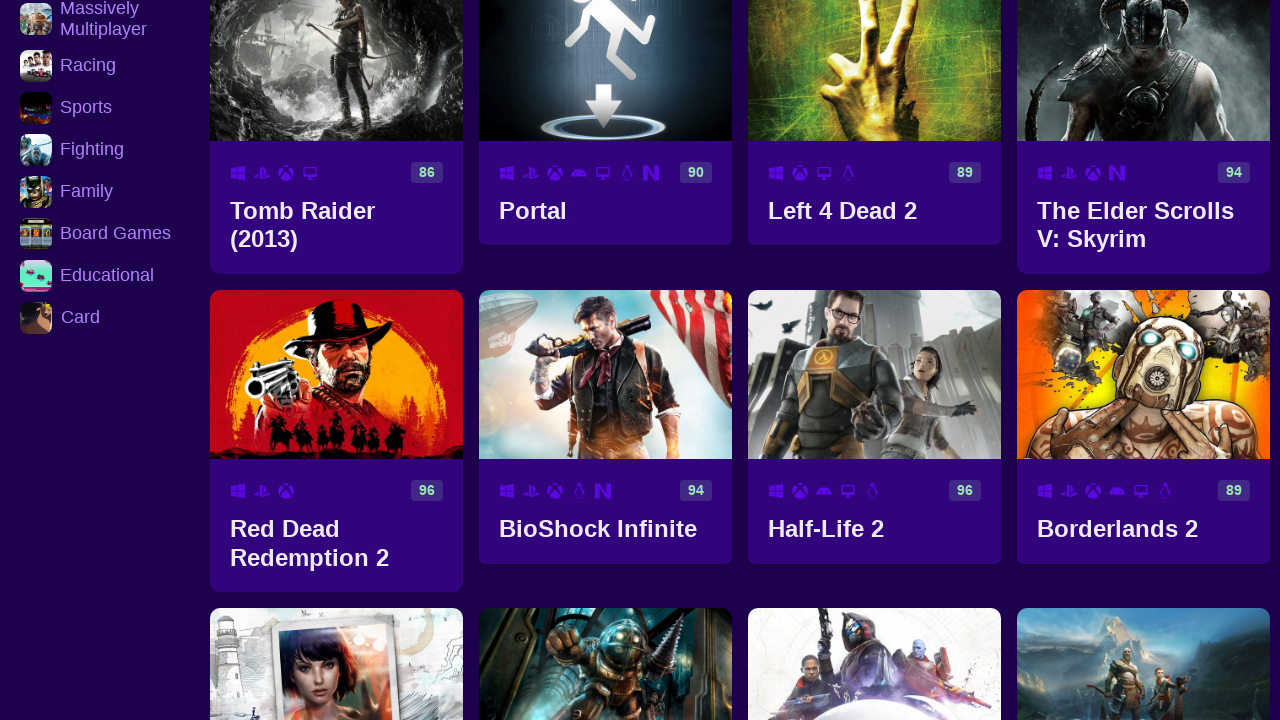